Tests JavaScript alert handling by clicking a button that triggers an alert and then accepting it

Starting URL: https://the-internet.herokuapp.com/javascript_alerts

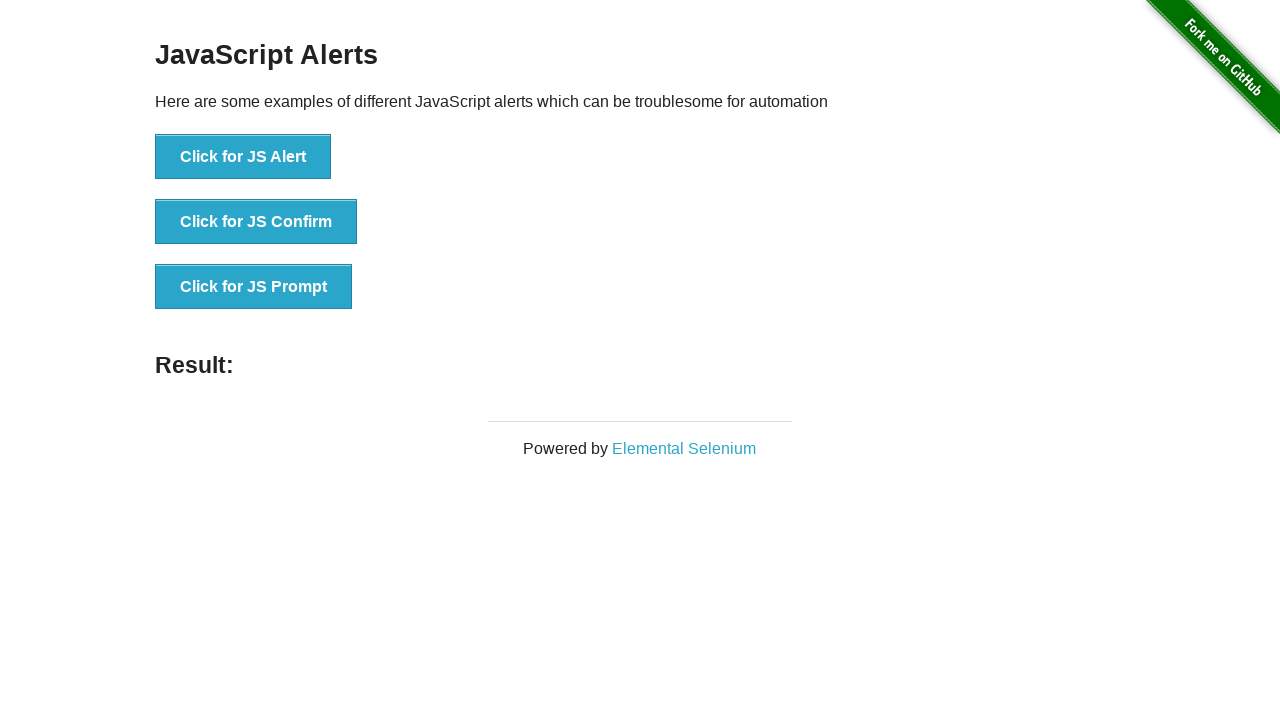

Clicked button to trigger JavaScript alert at (243, 157) on button[onclick='jsAlert()']
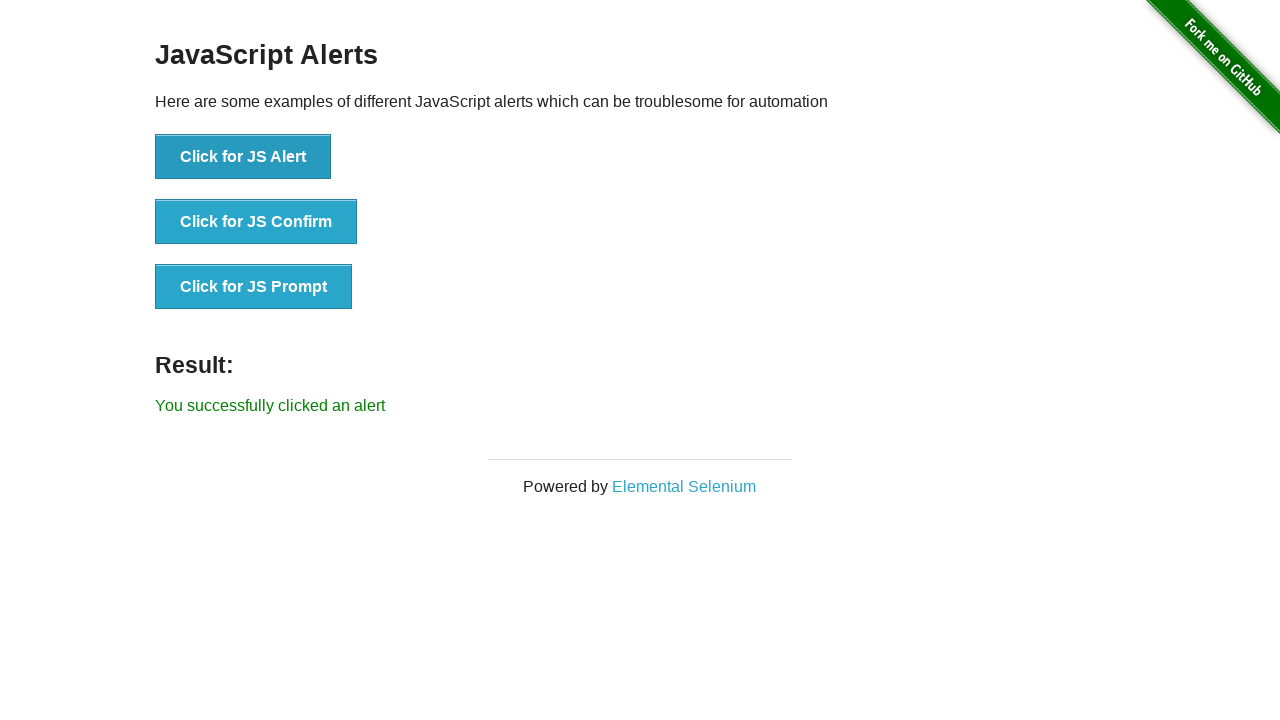

Set up dialog handler to accept alerts
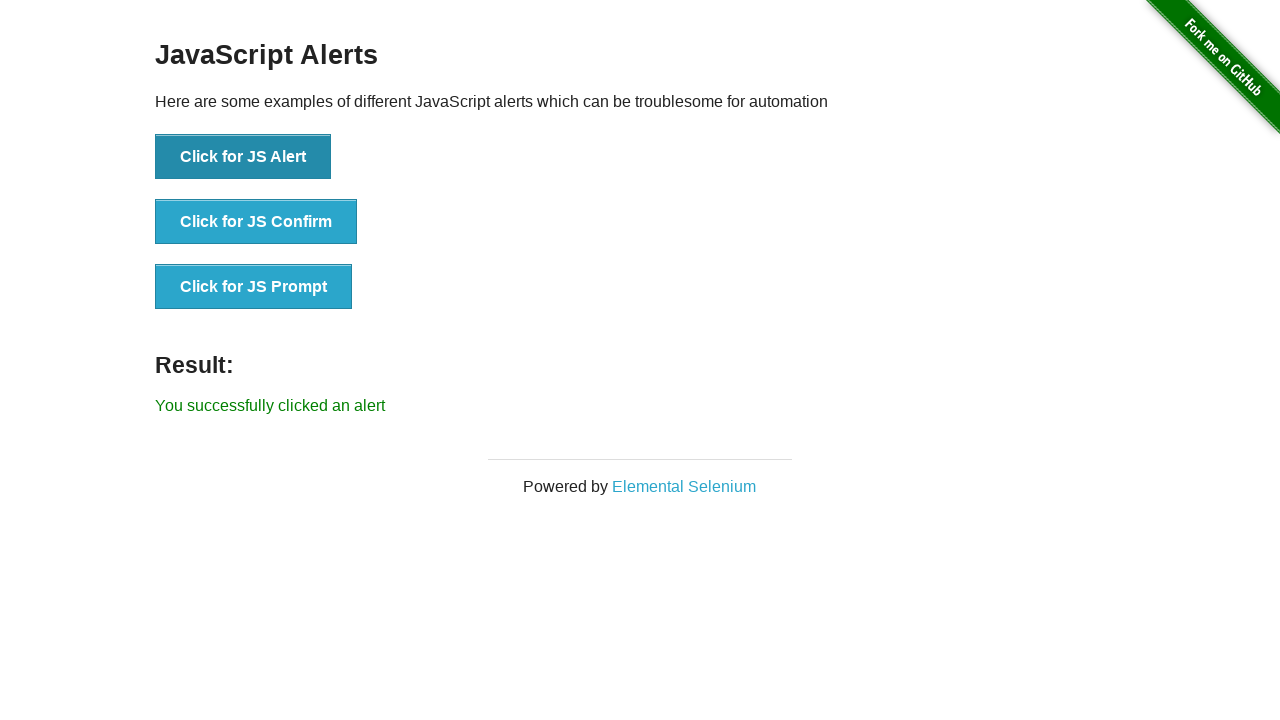

Clicked button again to trigger JavaScript alert and test dialog handler at (243, 157) on button[onclick='jsAlert()']
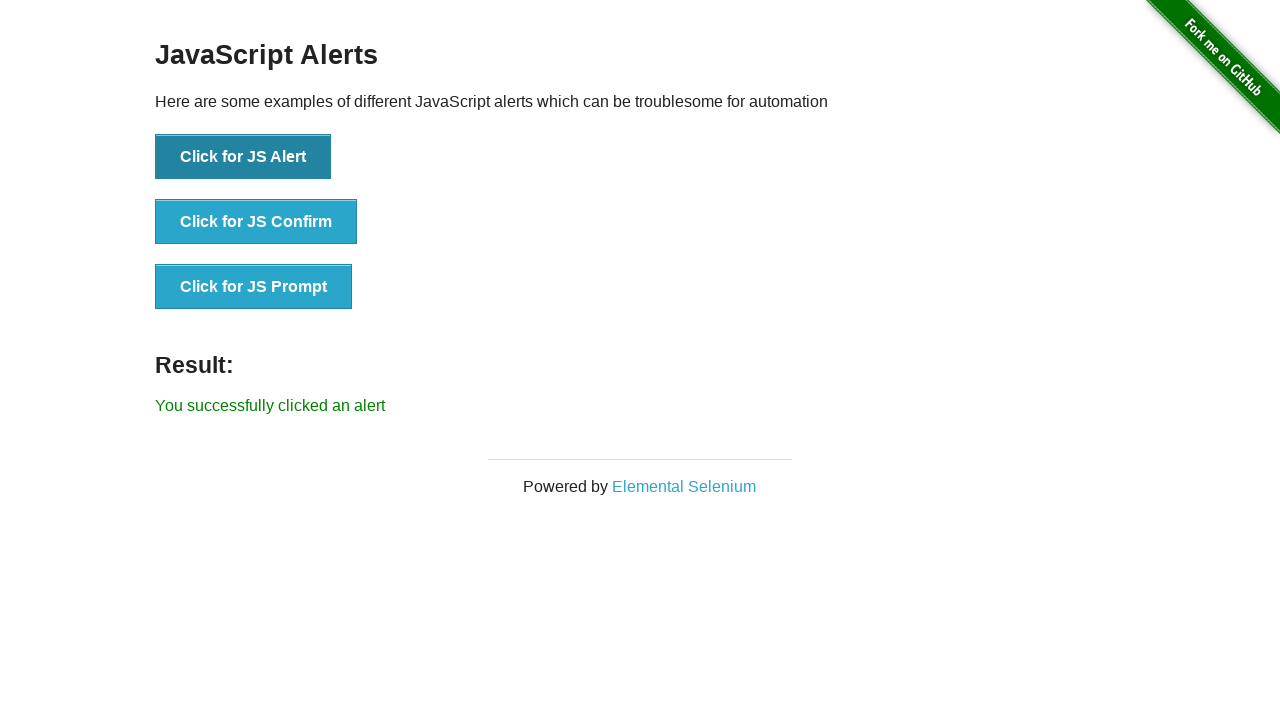

Verified result message appeared after accepting alert
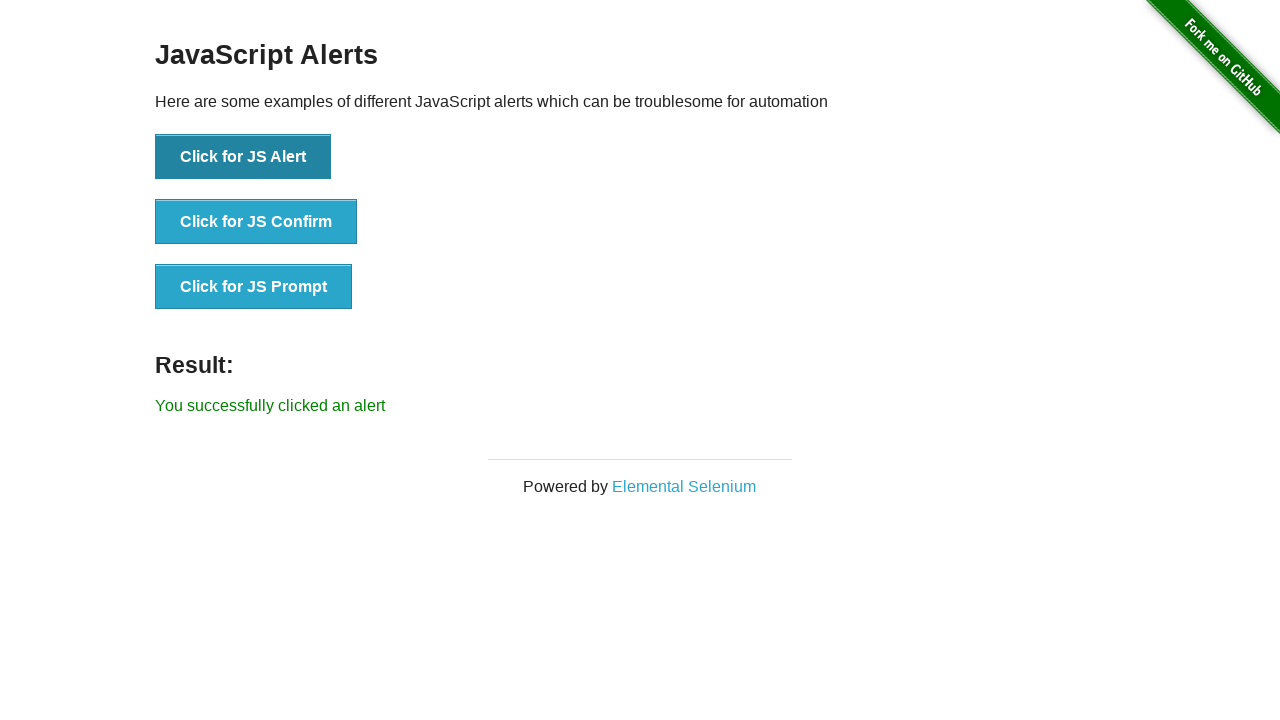

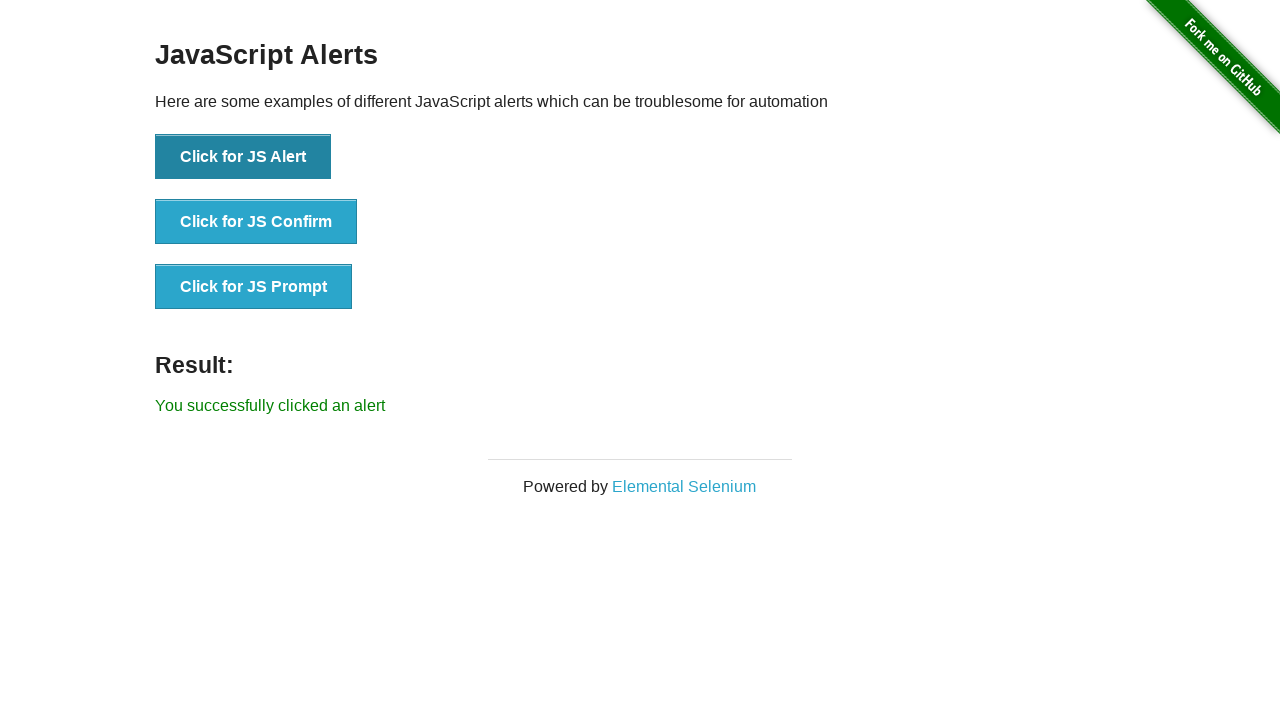